Tests checkbox interactions using explicit waits to ensure elements are visible and clickable before toggling them

Starting URL: http://the-internet.herokuapp.com/checkboxes

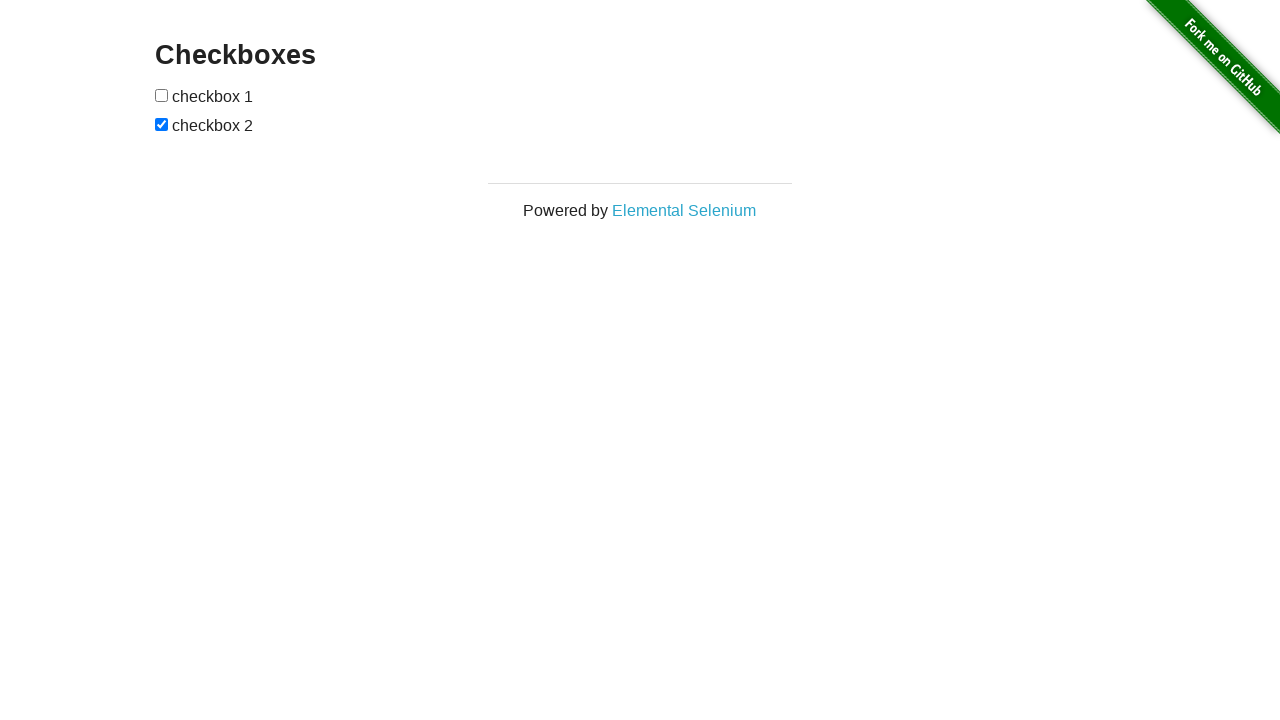

First checkbox became visible
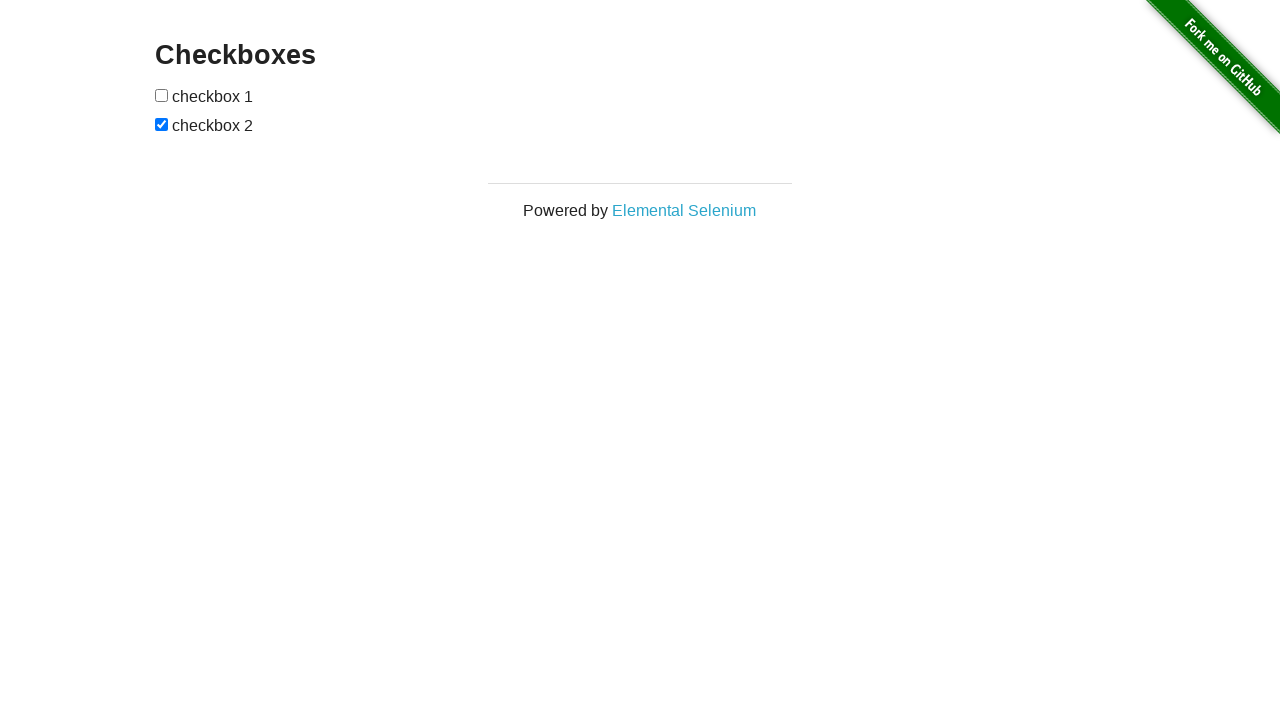

Located first checkbox element
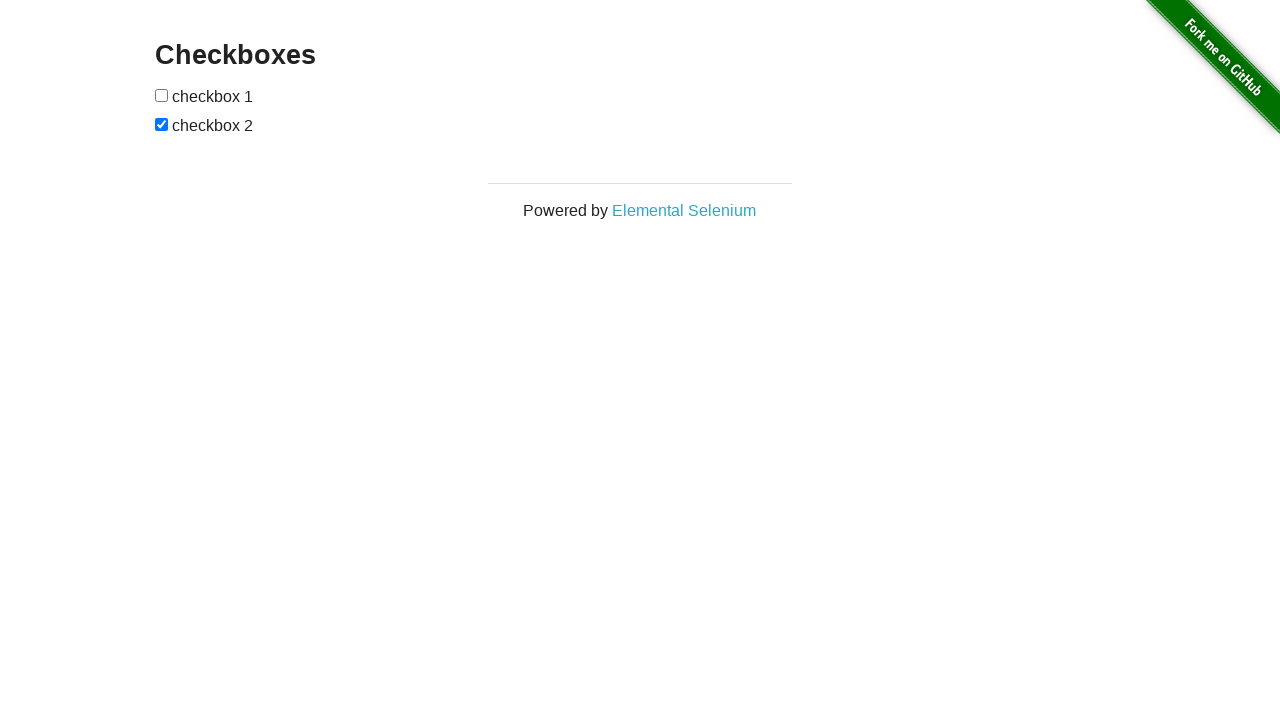

Clicked first checkbox to toggle it at (162, 95) on xpath=//body//input[1]
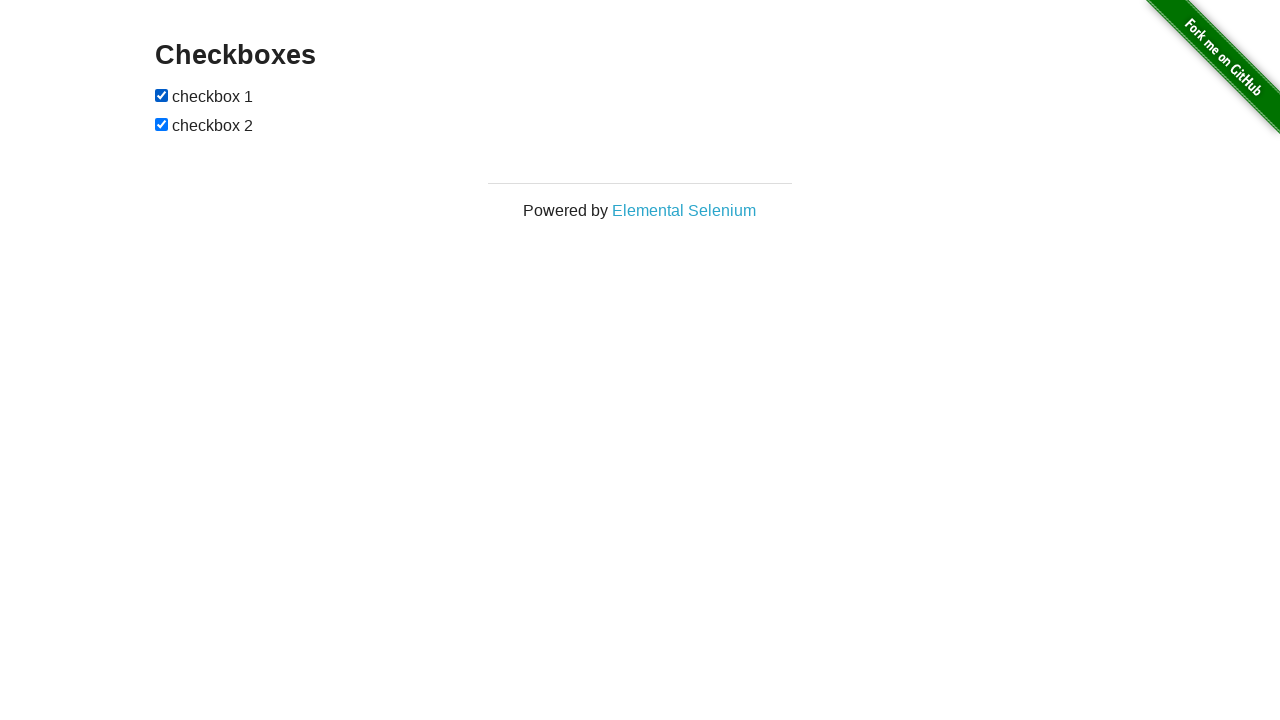

Second checkbox became visible
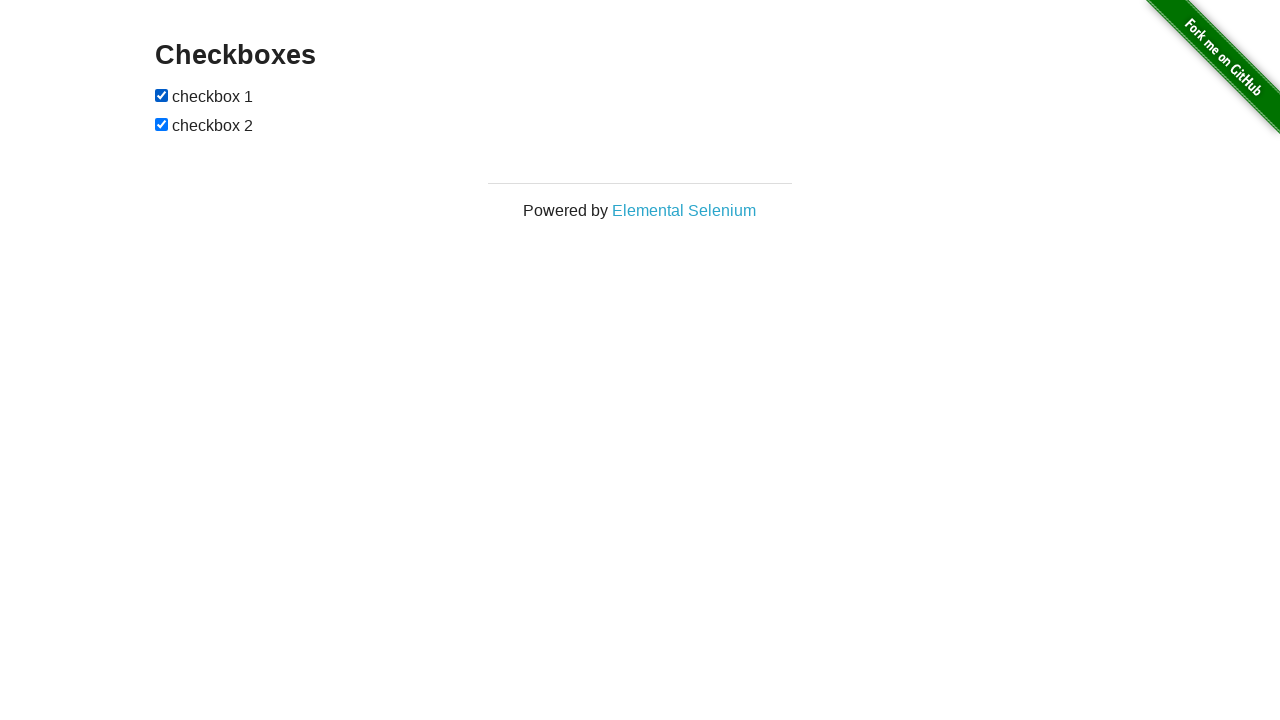

Located second checkbox element
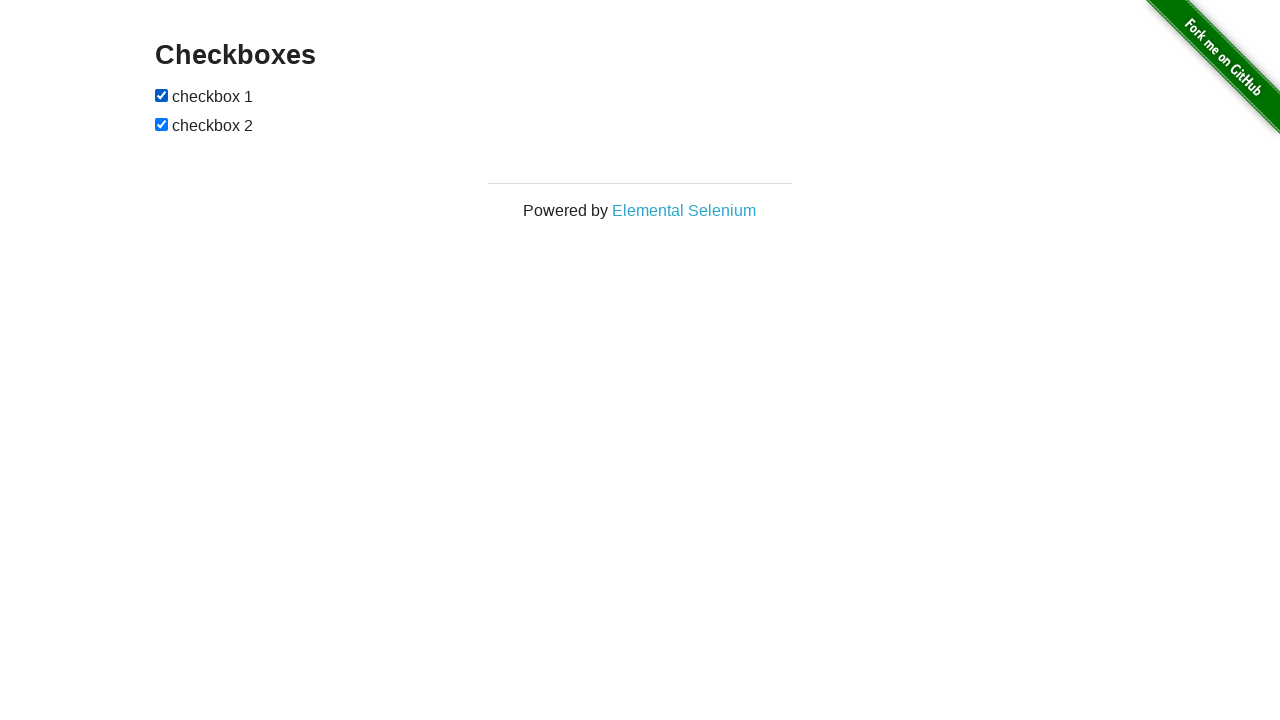

Clicked second checkbox to toggle it at (162, 124) on xpath=//body//input[2]
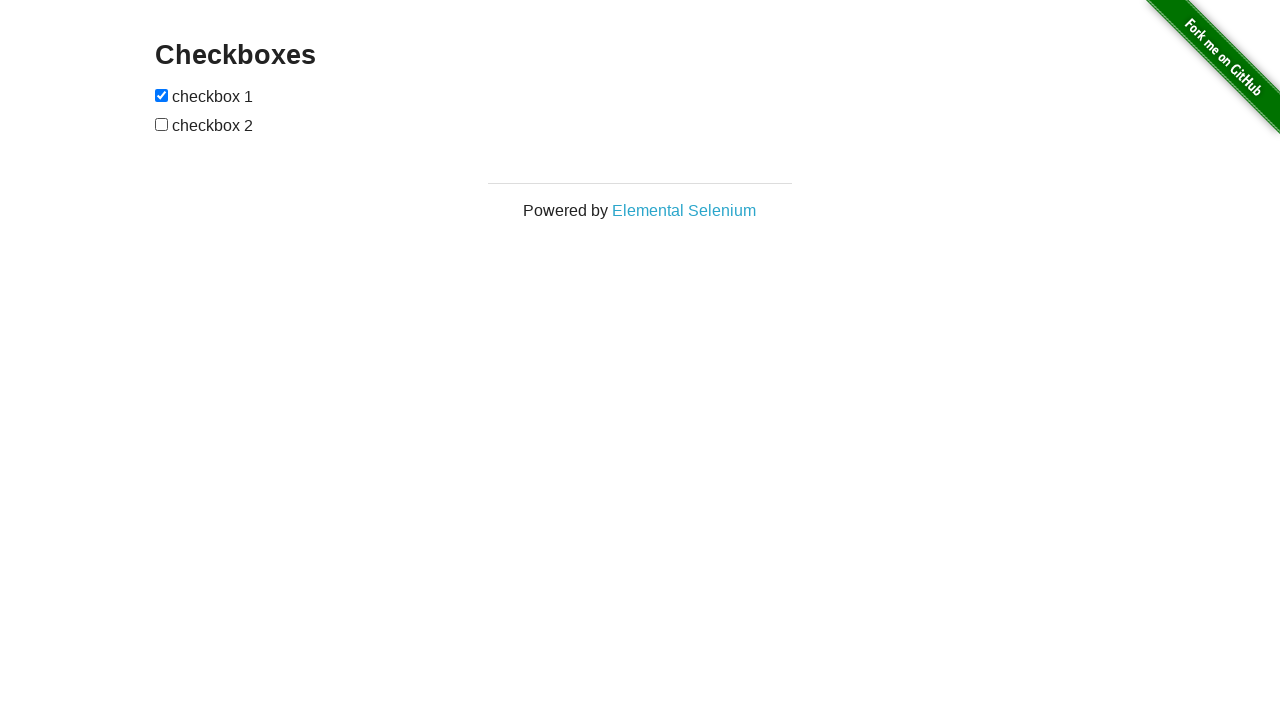

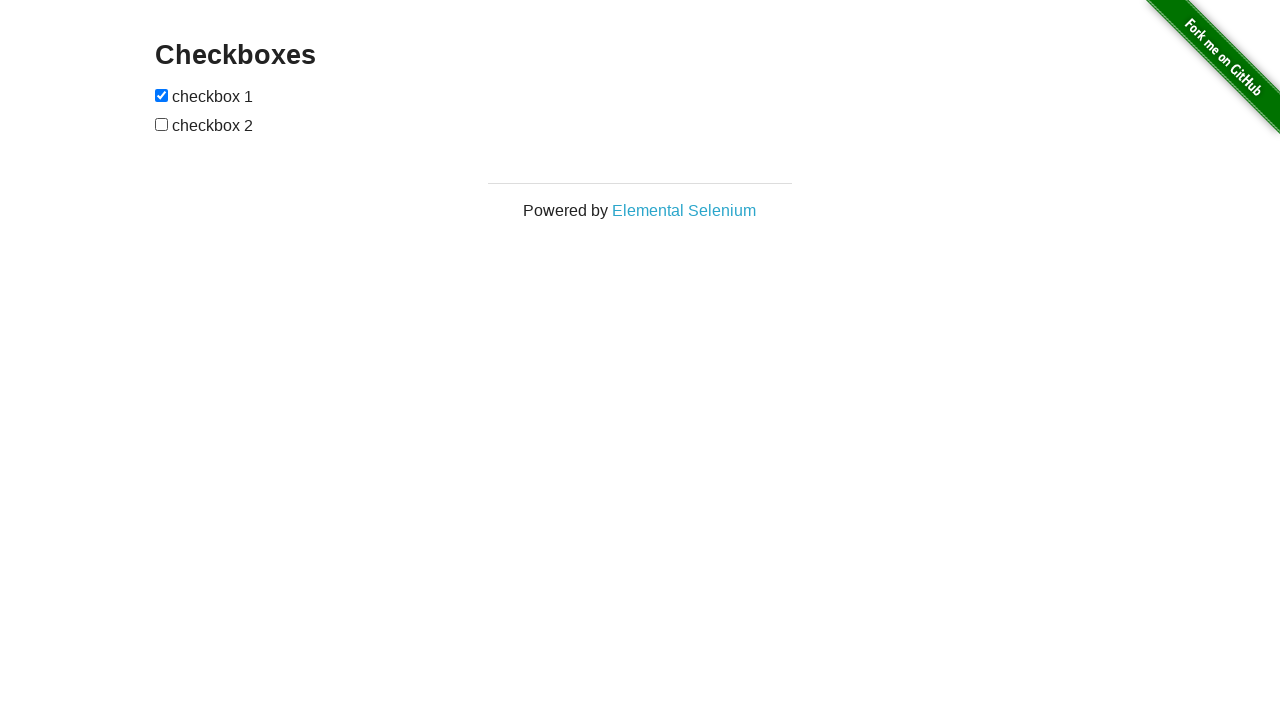